Reads a value from the page, performs a mathematical calculation, enters the result, checks a checkbox and radio button, then submits.

Starting URL: http://suninjuly.github.io/math.html

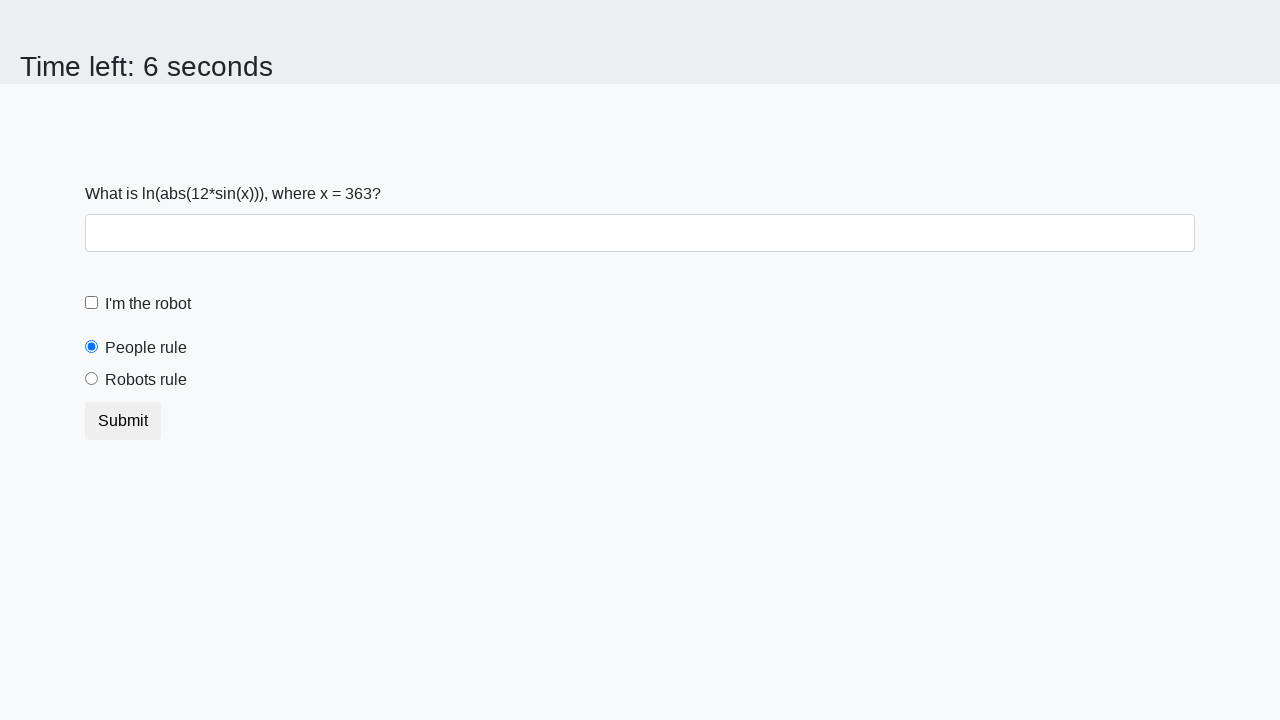

Read x value from #input_value element
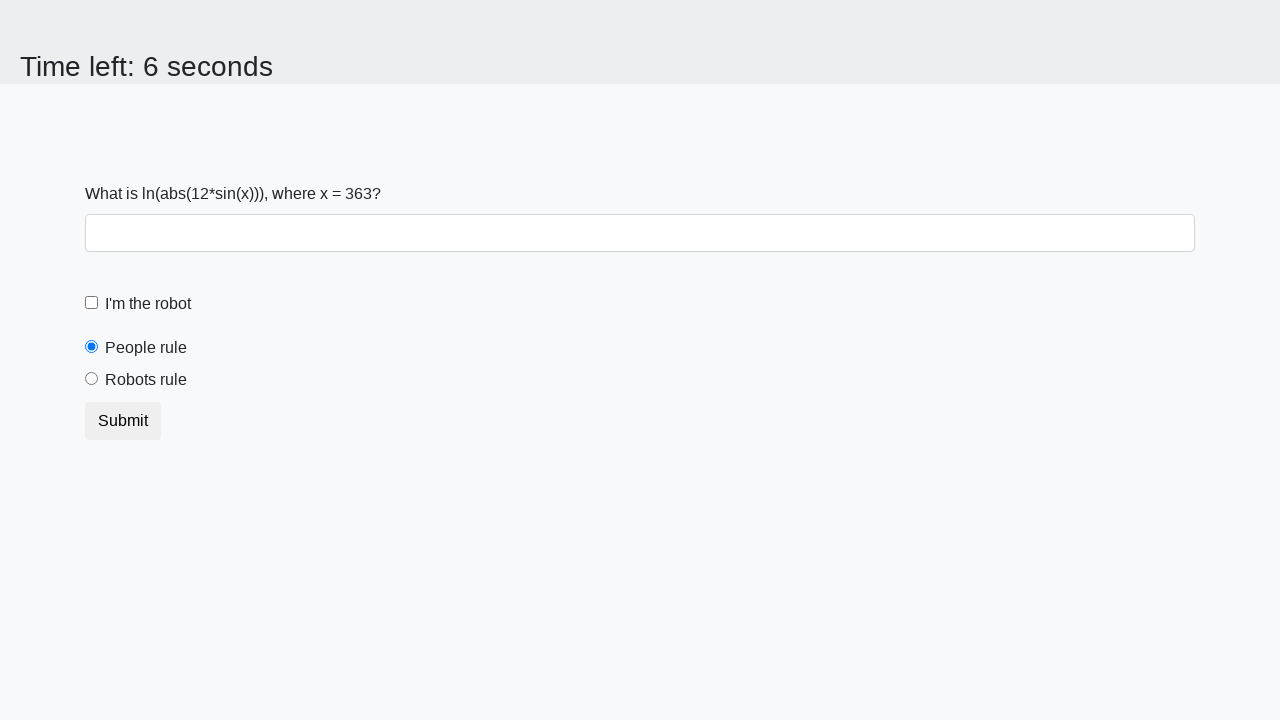

Calculated mathematical result: log(abs(12 * sin(x)))
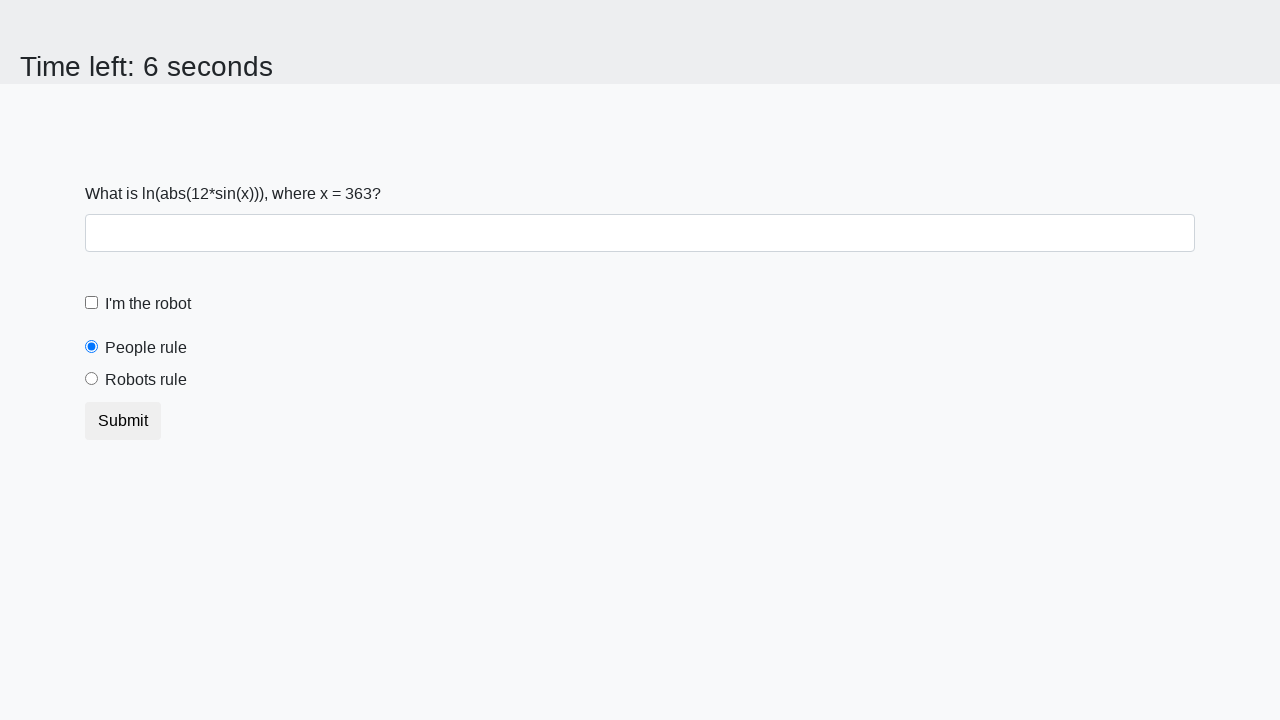

Entered calculated result into #answer field on #answer
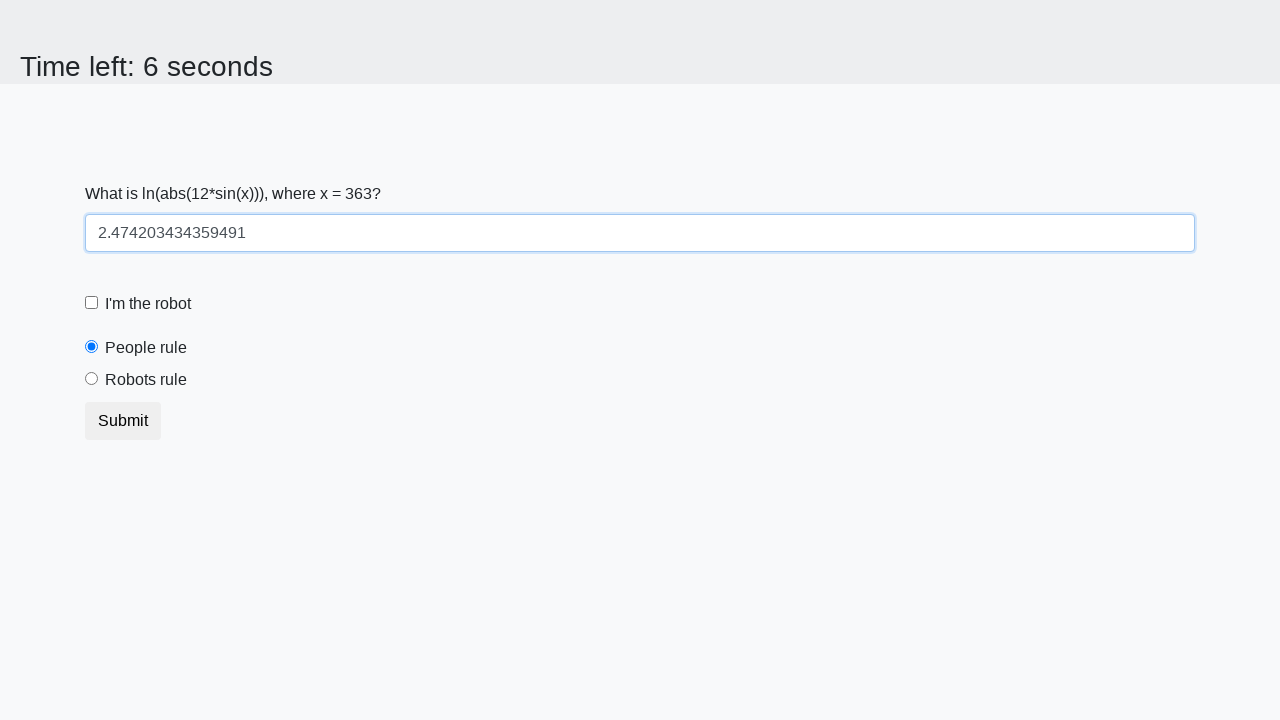

Checked the #robotCheckbox checkbox at (92, 303) on #robotCheckbox
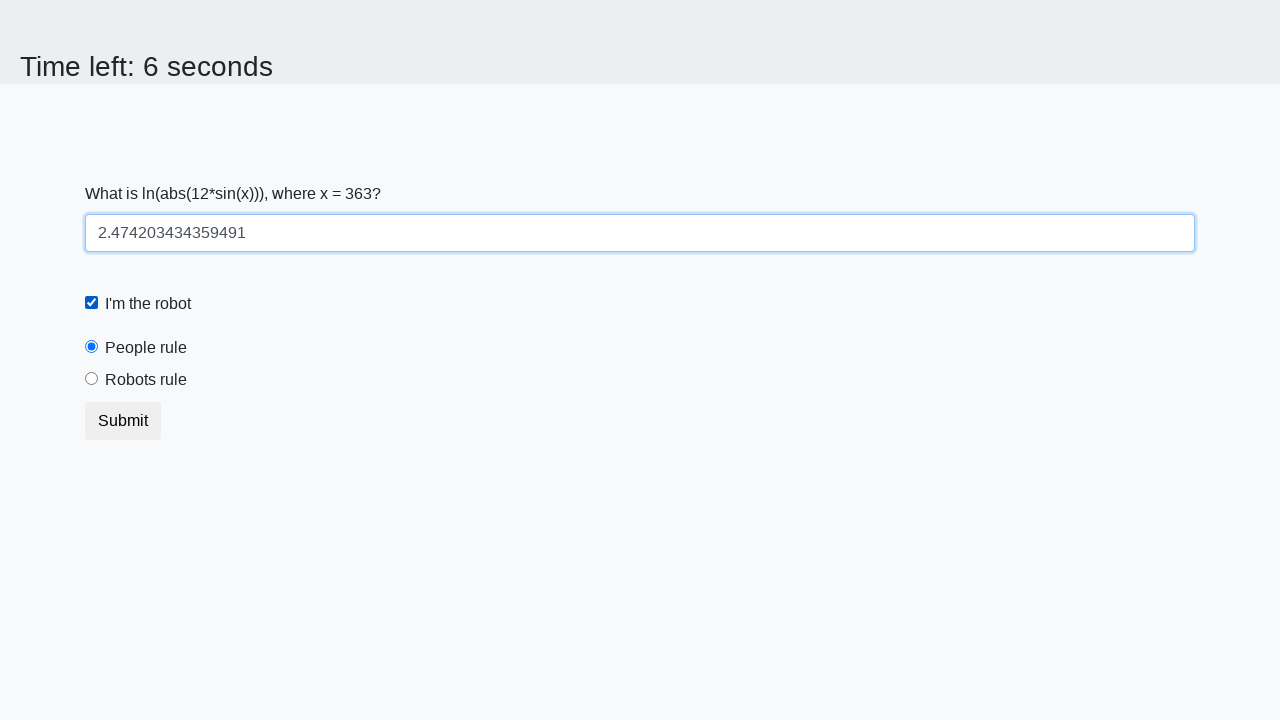

Selected the #robotsRule radio button at (92, 379) on #robotsRule
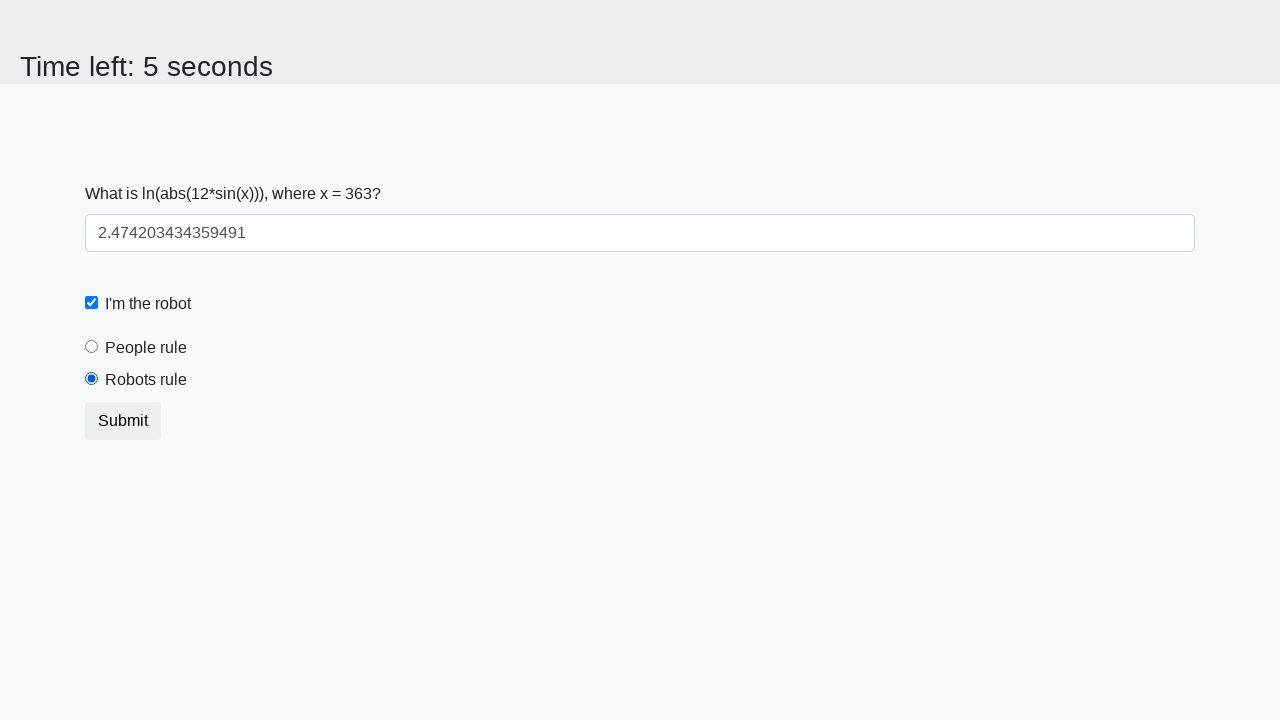

Clicked the submit button at (123, 421) on .btn.btn-default
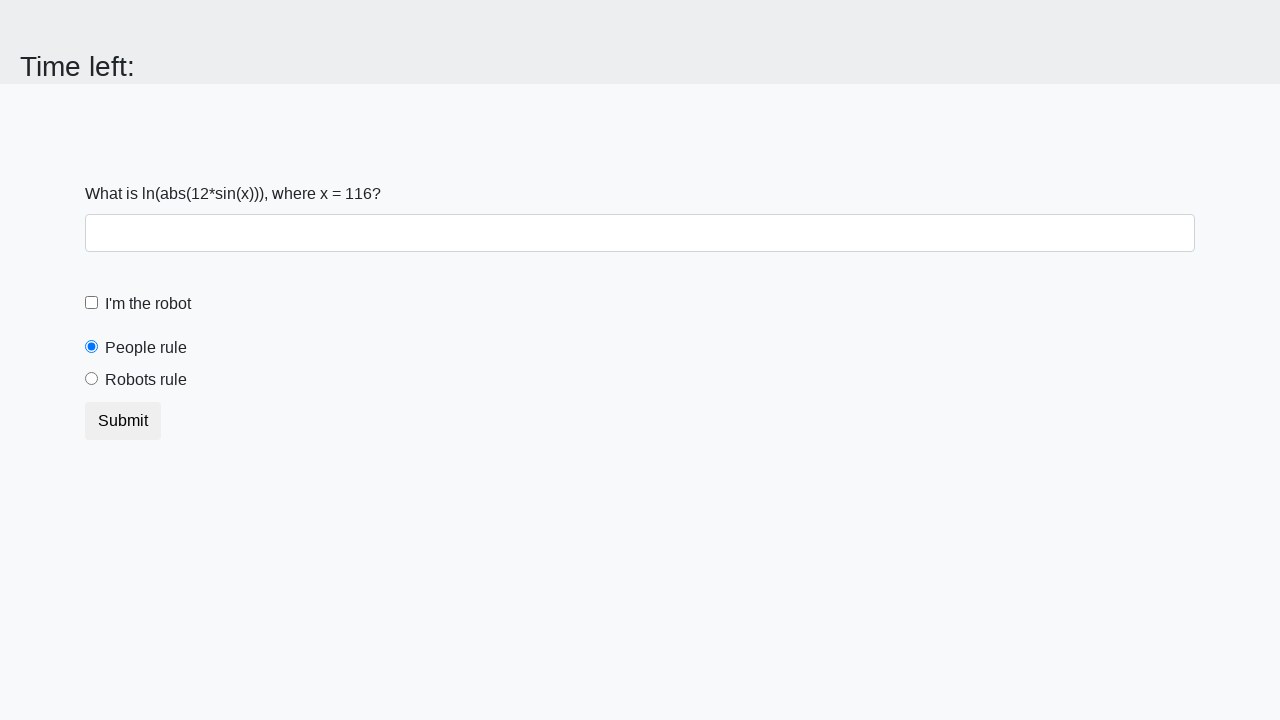

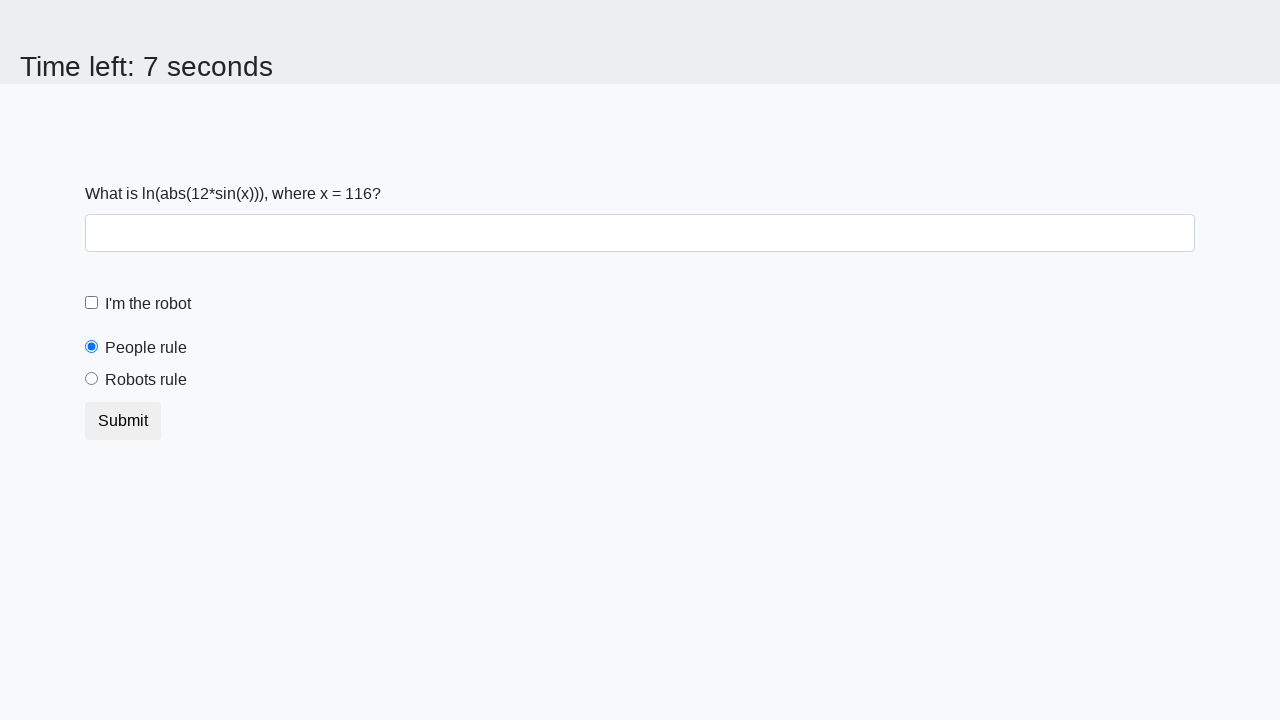